Tests form validation with invalid short username "j2" to verify username error appears but password error does not

Starting URL: https://elenarivero.github.io/examen/index.html

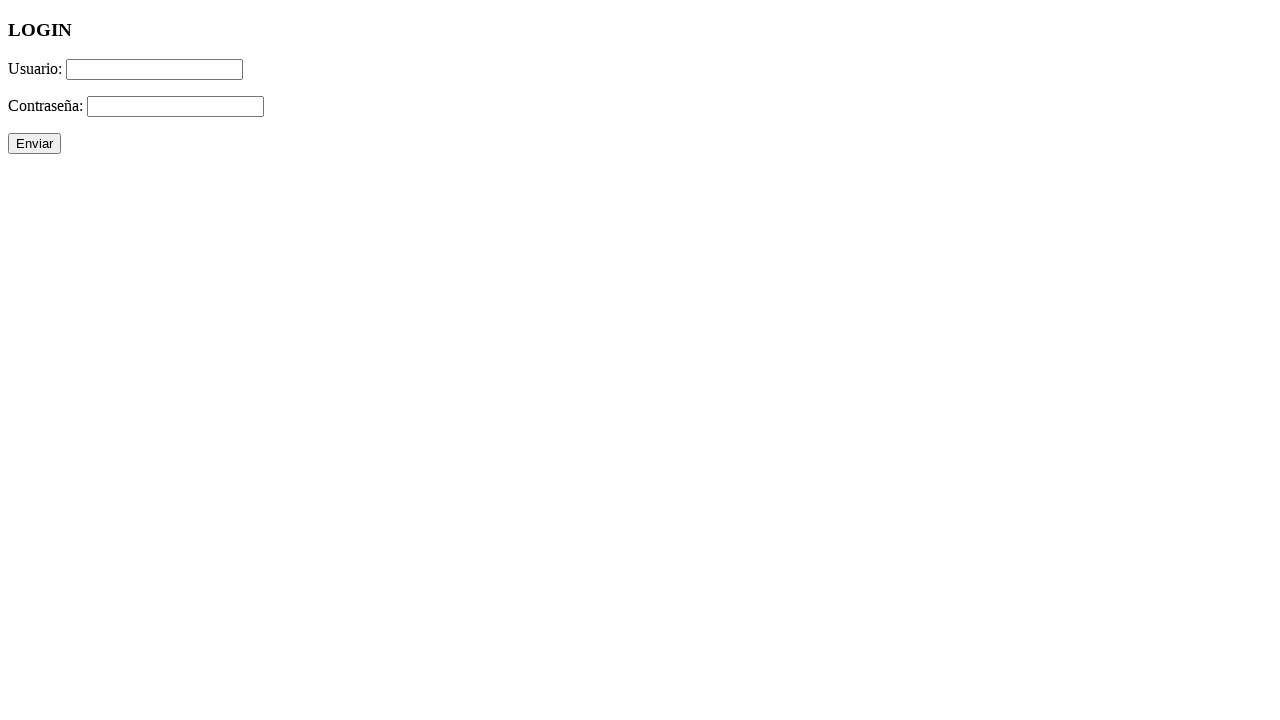

Filled username field with invalid short username 'j2' on #usuario
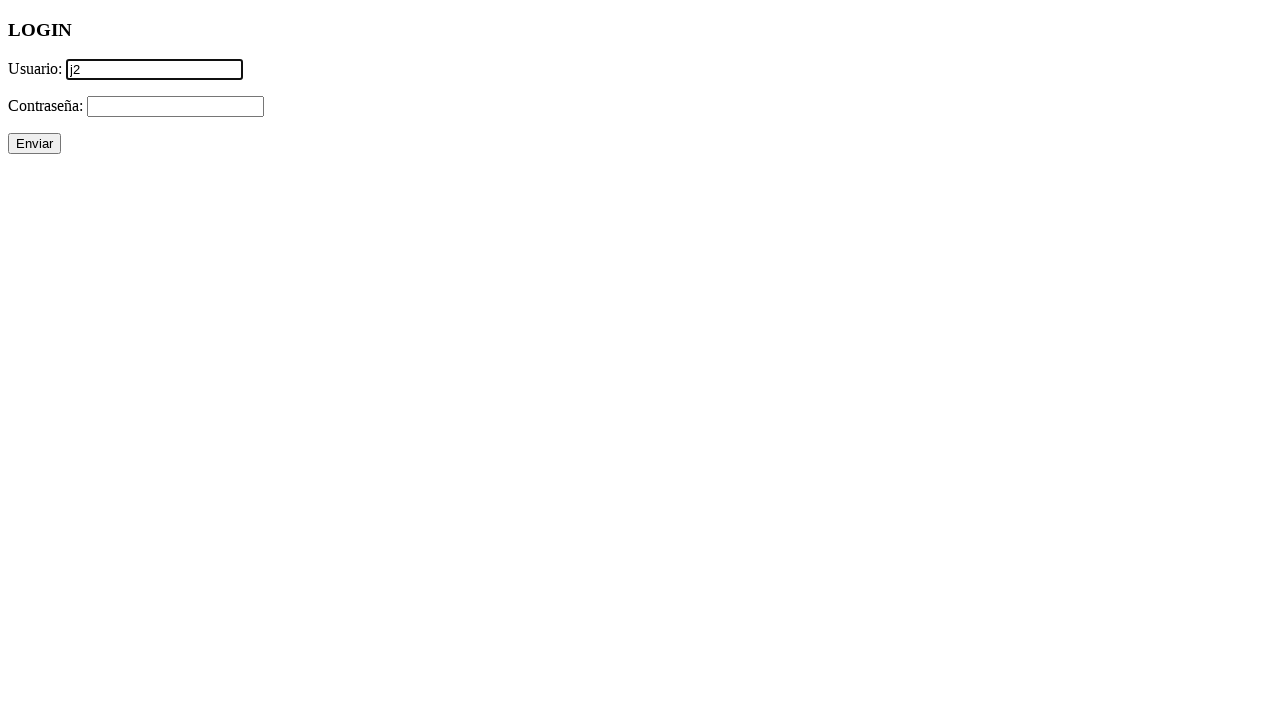

Filled password field with 'Clave.inventada3' on #password
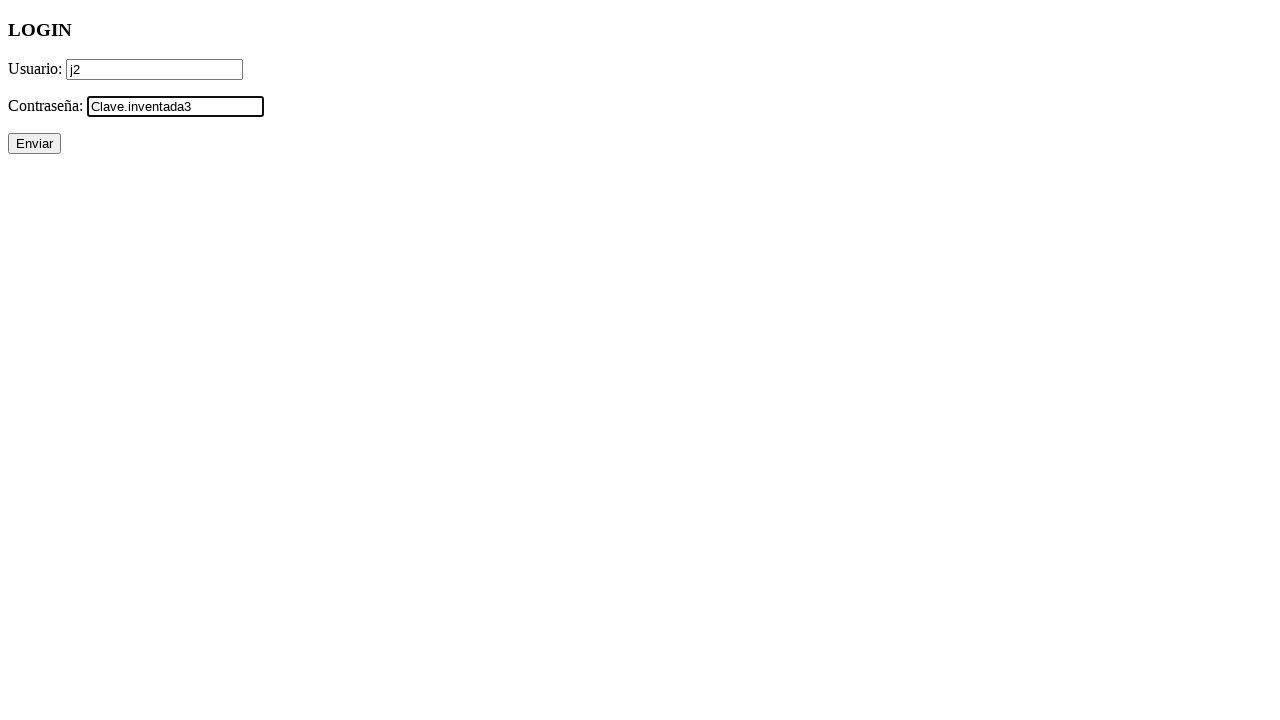

Clicked submit button to validate form at (34, 144) on #enviar
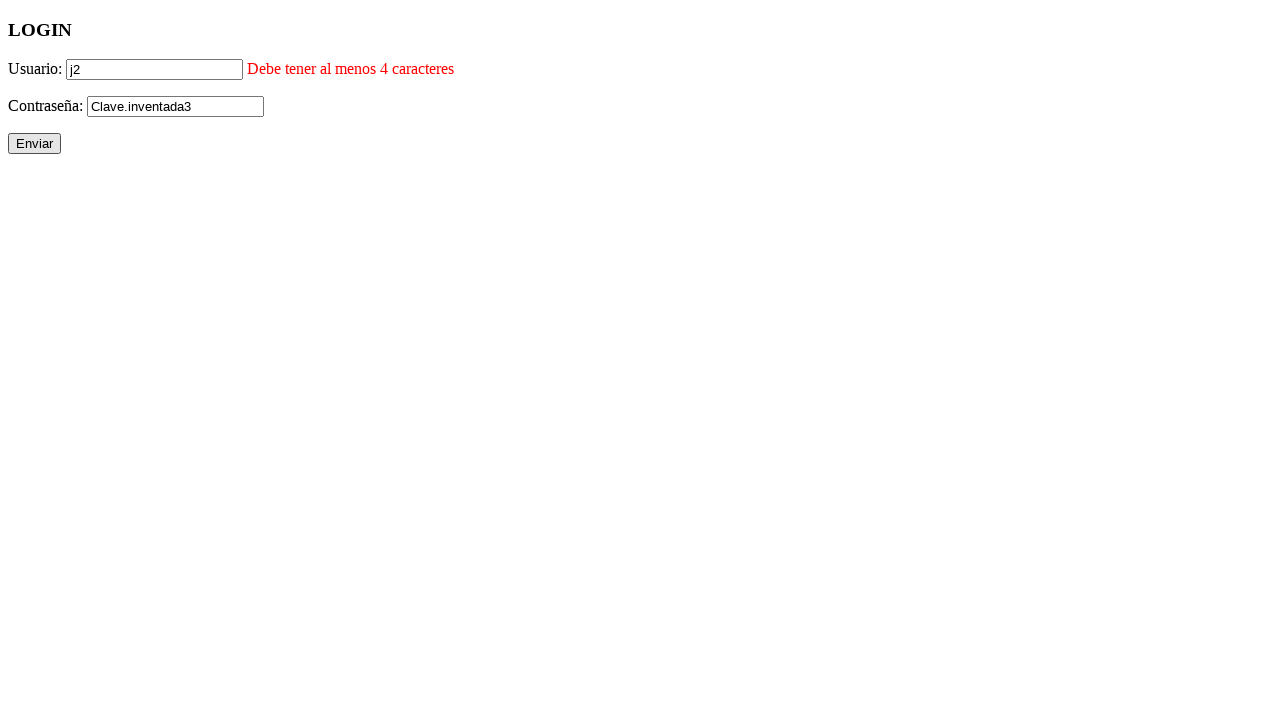

Username error message appeared as expected
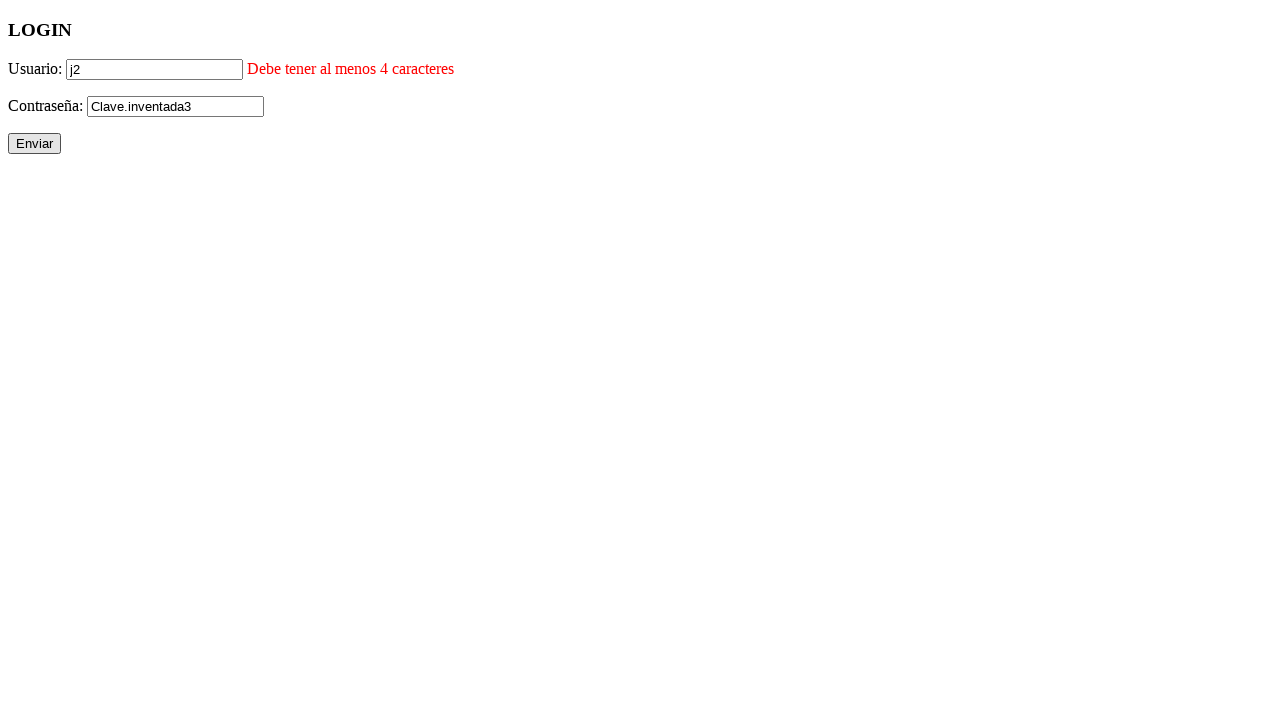

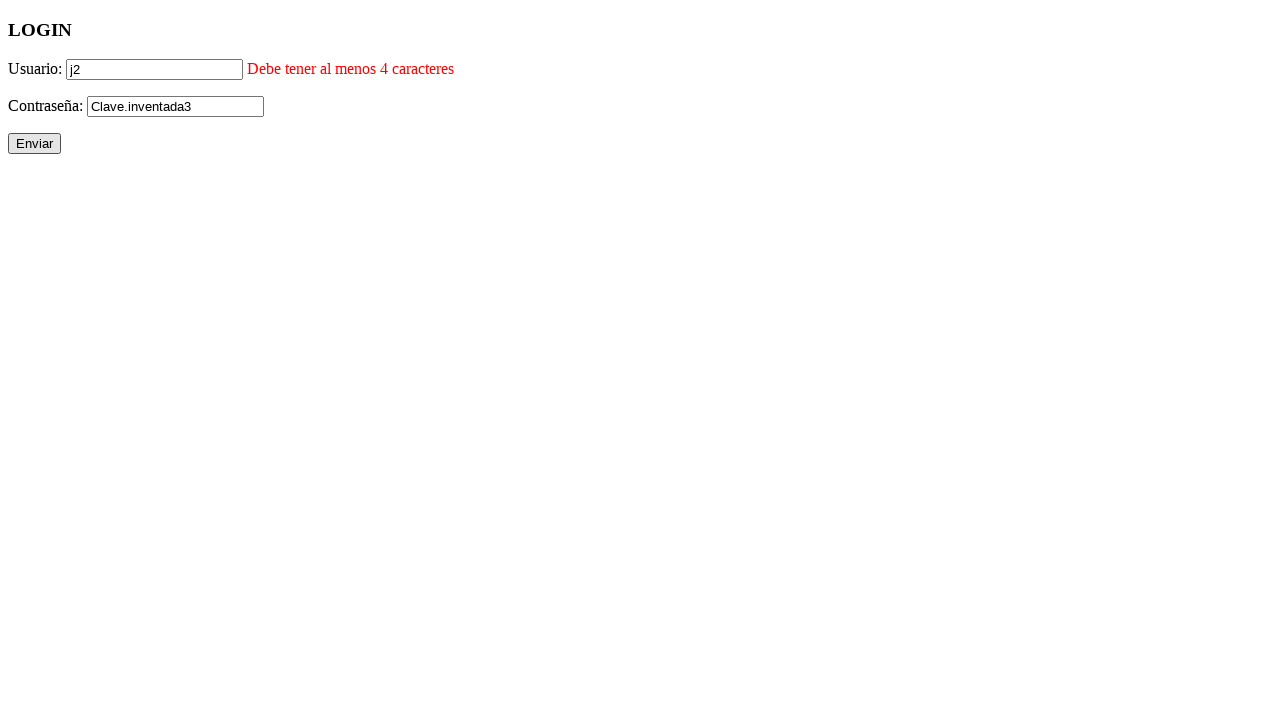